Tests negative login scenario by attempting login with invalid username and password, then verifying the error message displayed

Starting URL: https://the-internet.herokuapp.com/login

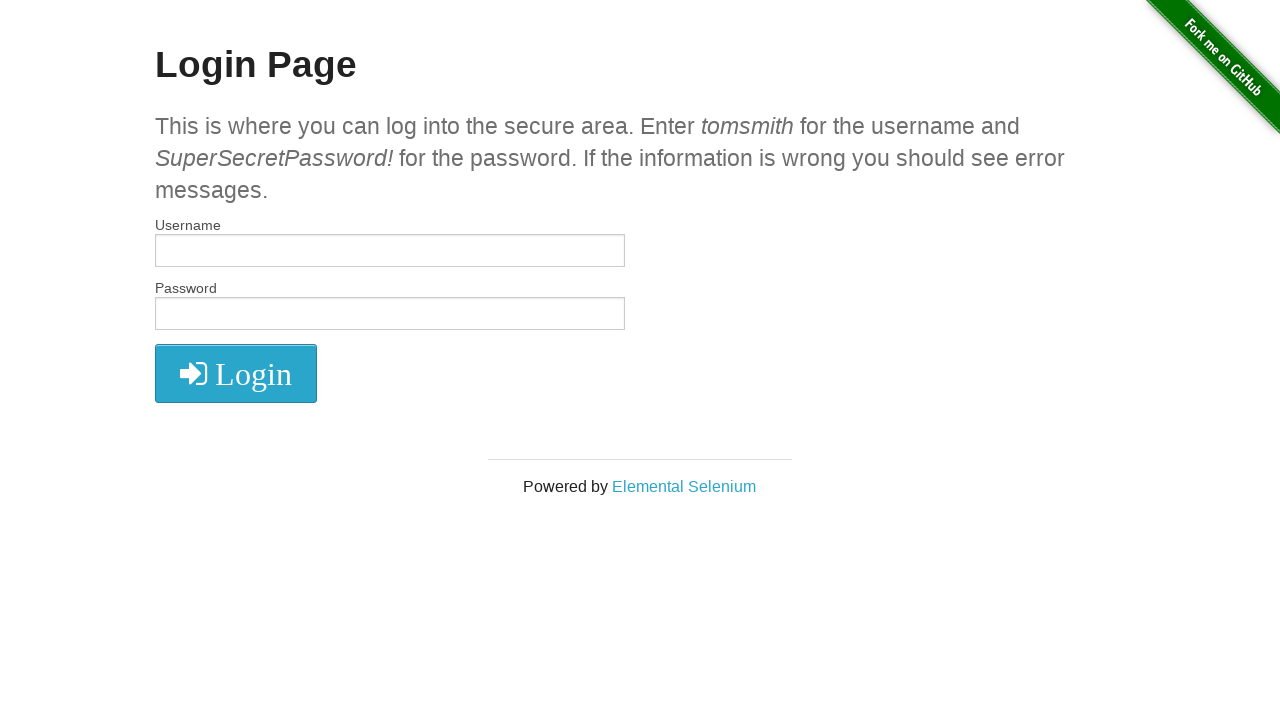

Filled username field with invalid username 'WreckUsername' on #username
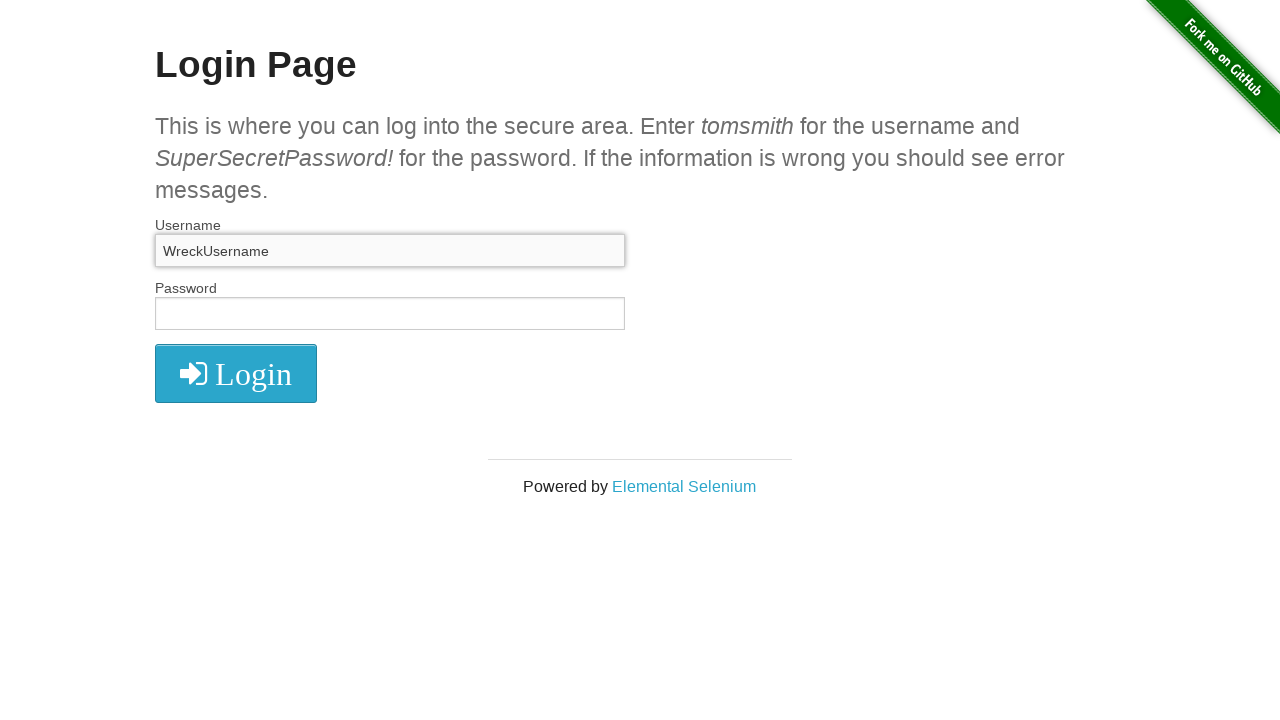

Filled password field with invalid password 'WorstPassword!' on #password
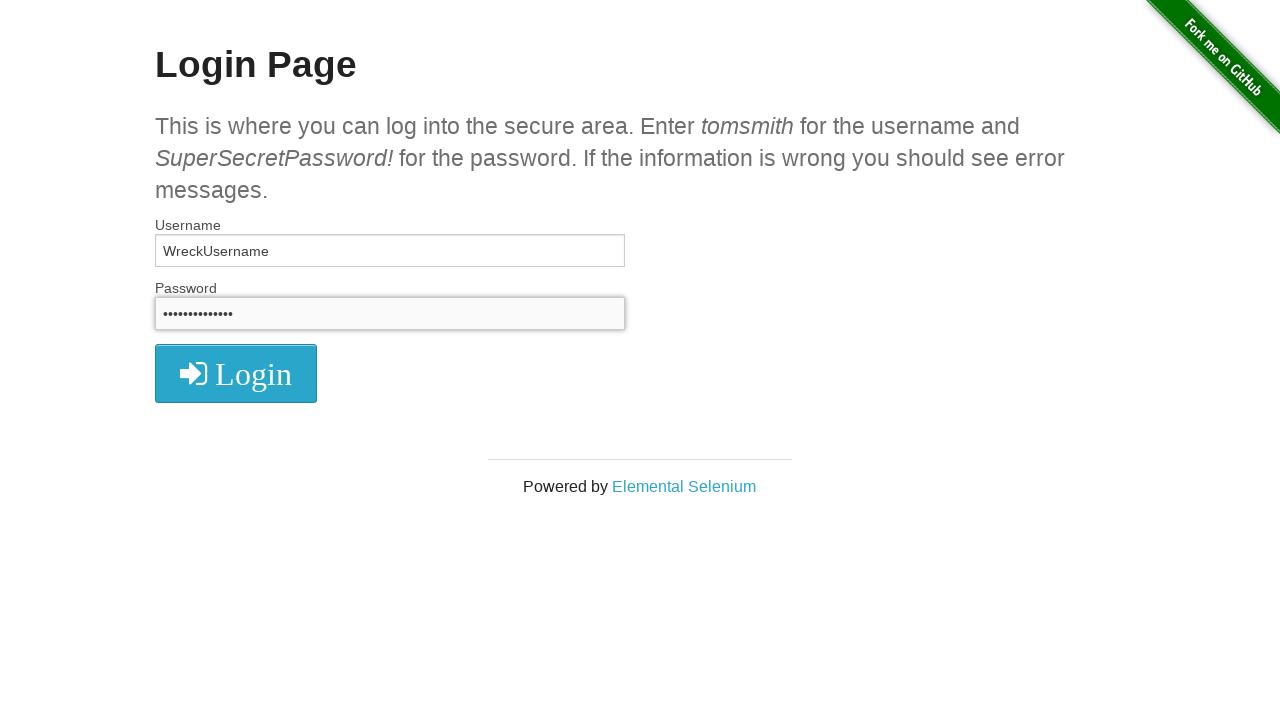

Clicked login button to submit invalid credentials at (236, 373) on .radius
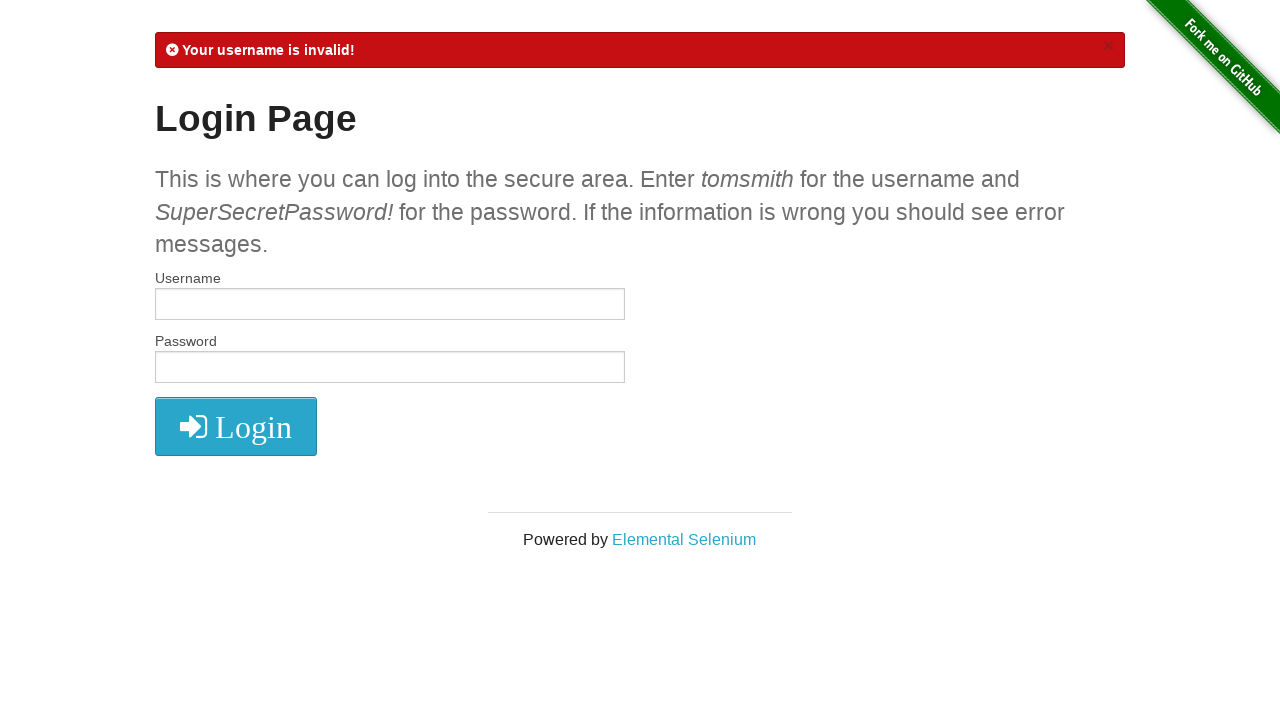

Error message displayed after failed login attempt
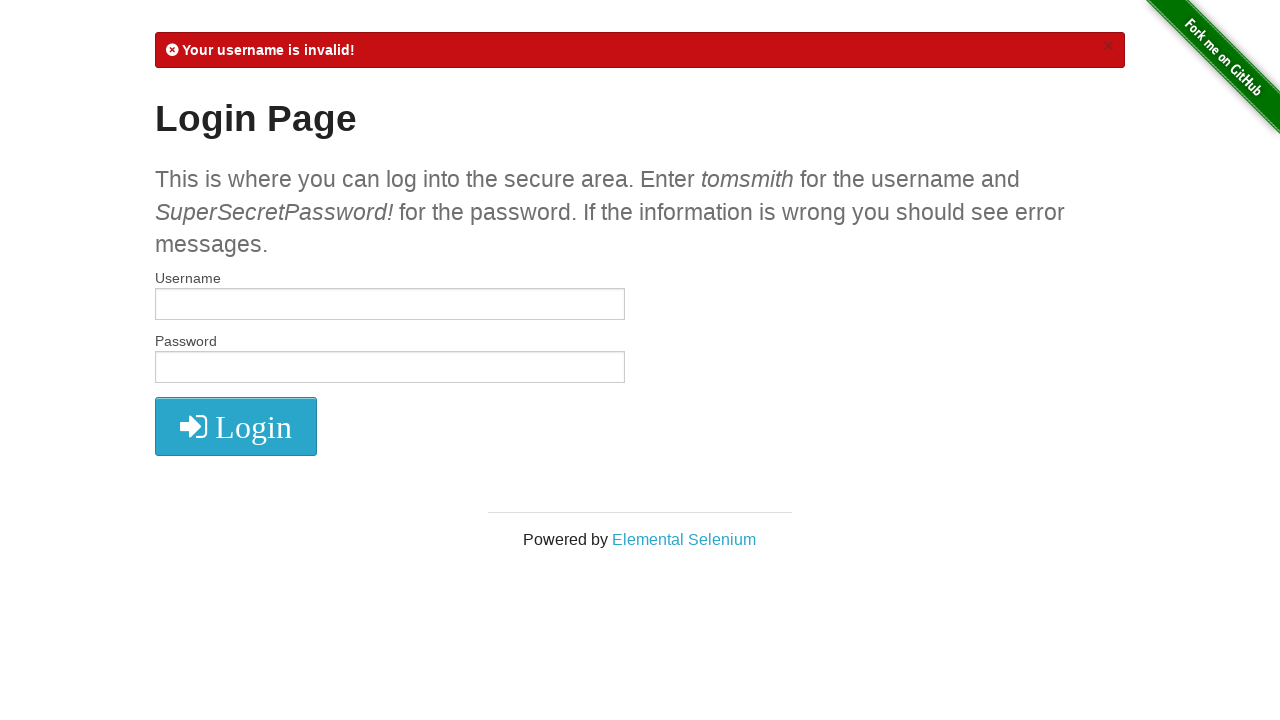

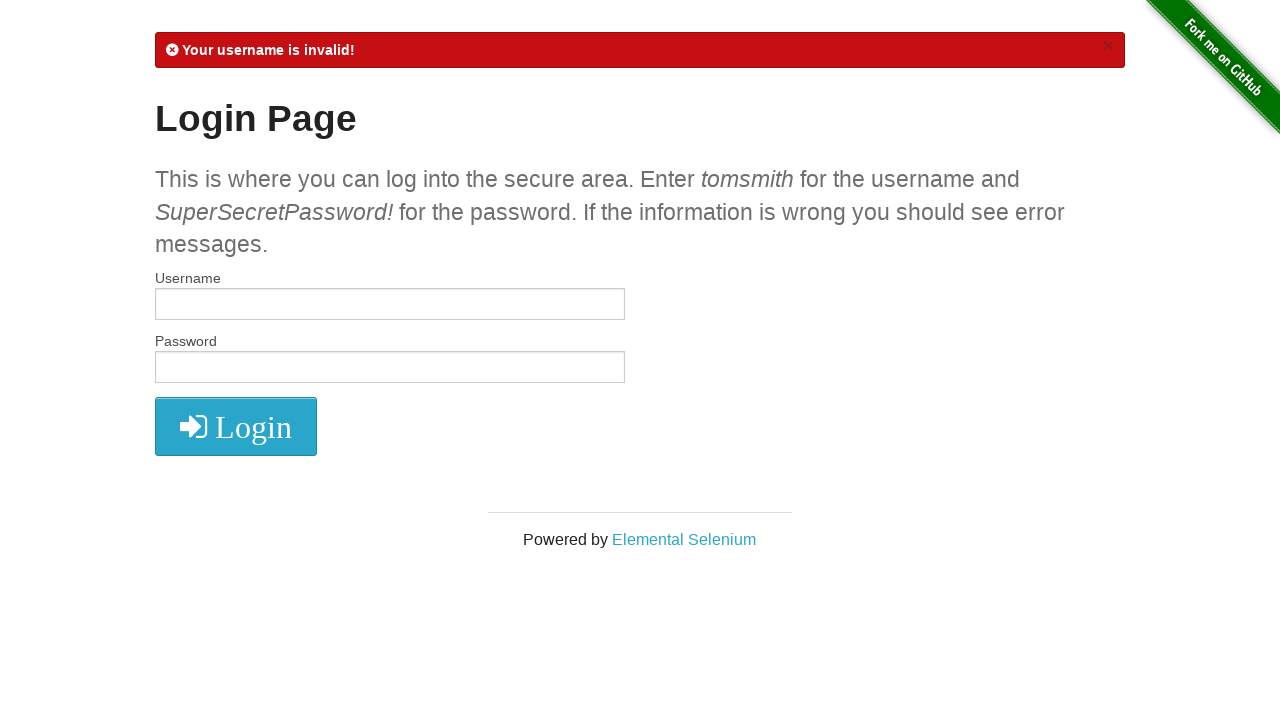